Tests window handling functionality by opening a new window, switching to it, getting its title, closing it, and switching back to the parent window

Starting URL: https://www.hyrtutorials.com/p/window-handles-practice.html

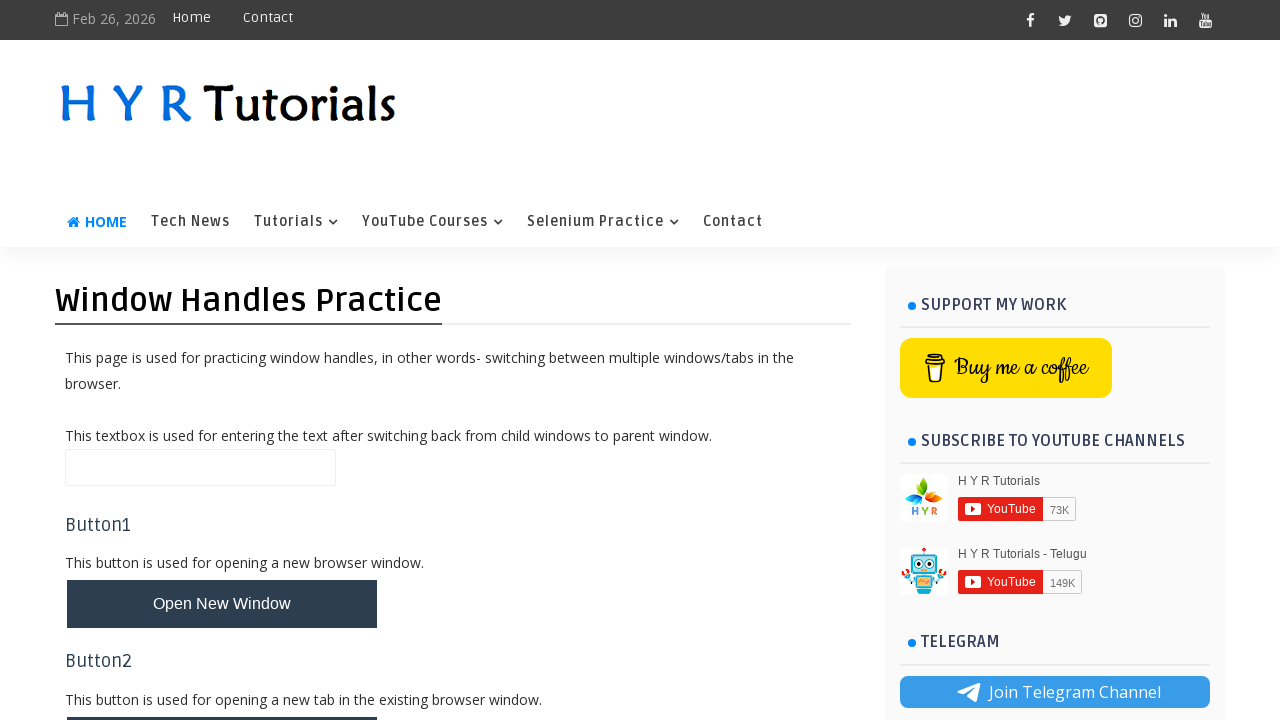

Clicked button to open new window at (222, 604) on #newWindowBtn
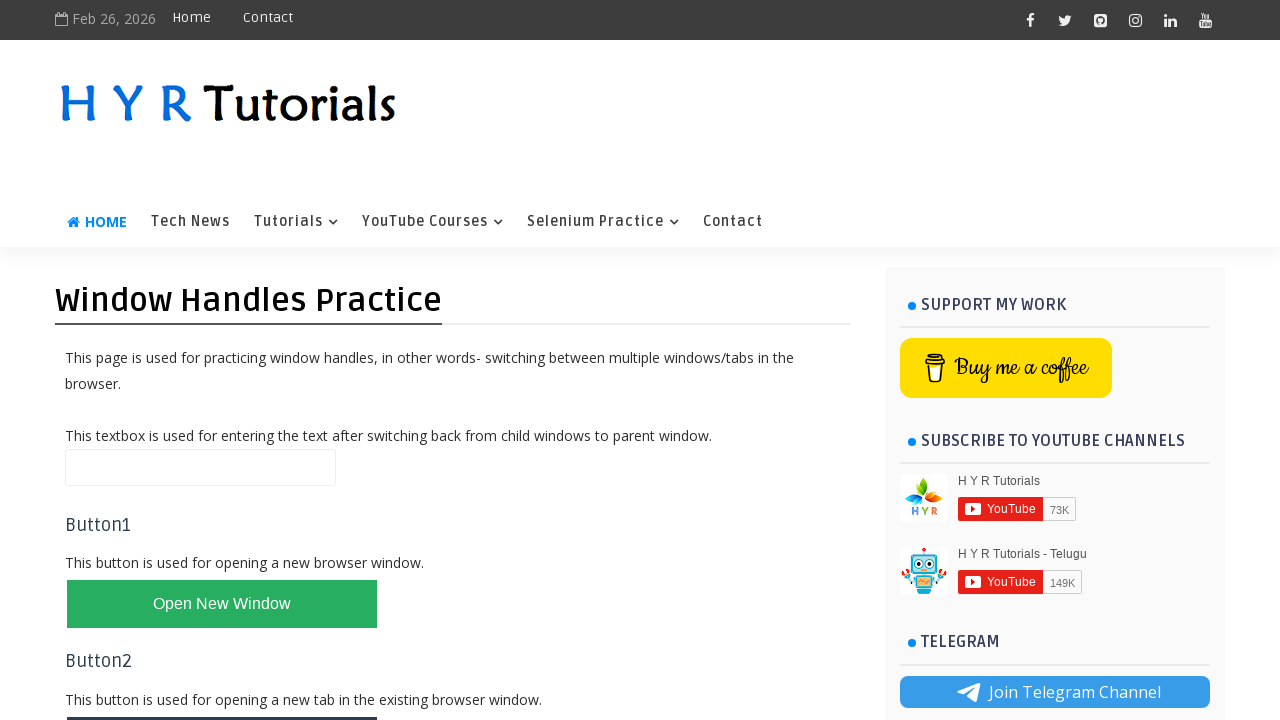

New window/tab opened and captured at (222, 604) on #newWindowBtn
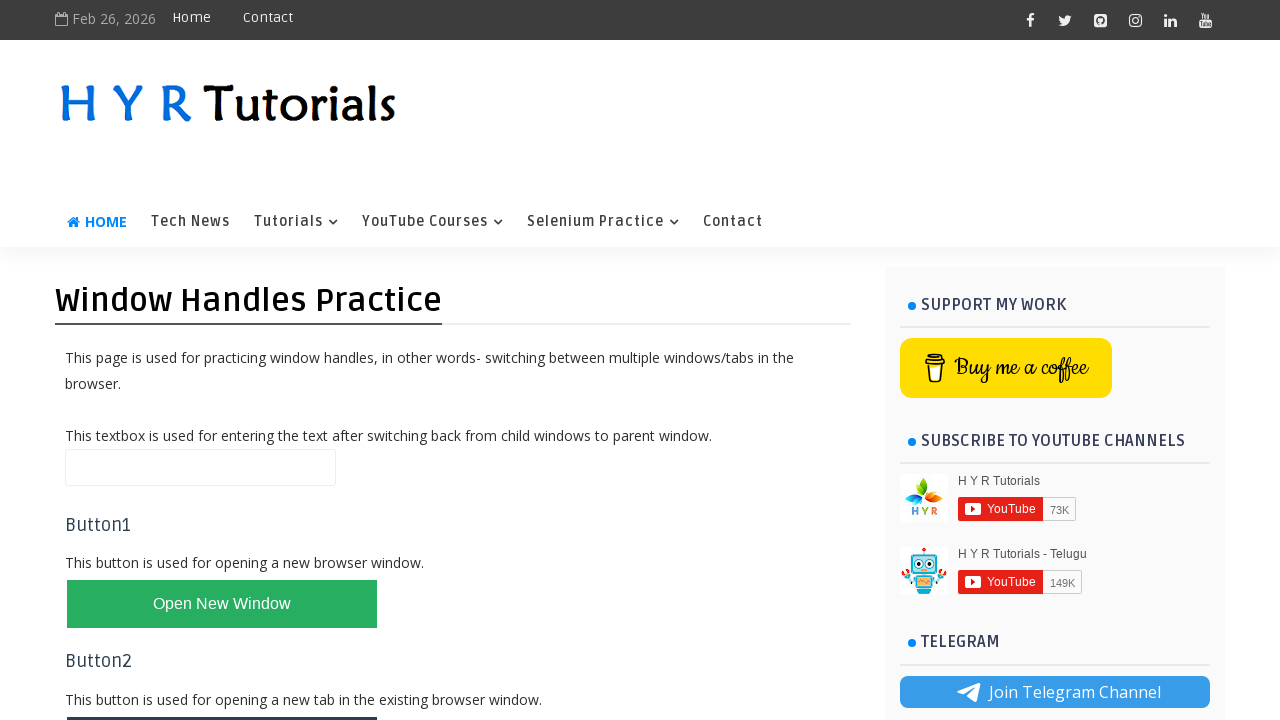

Switched to new window/tab
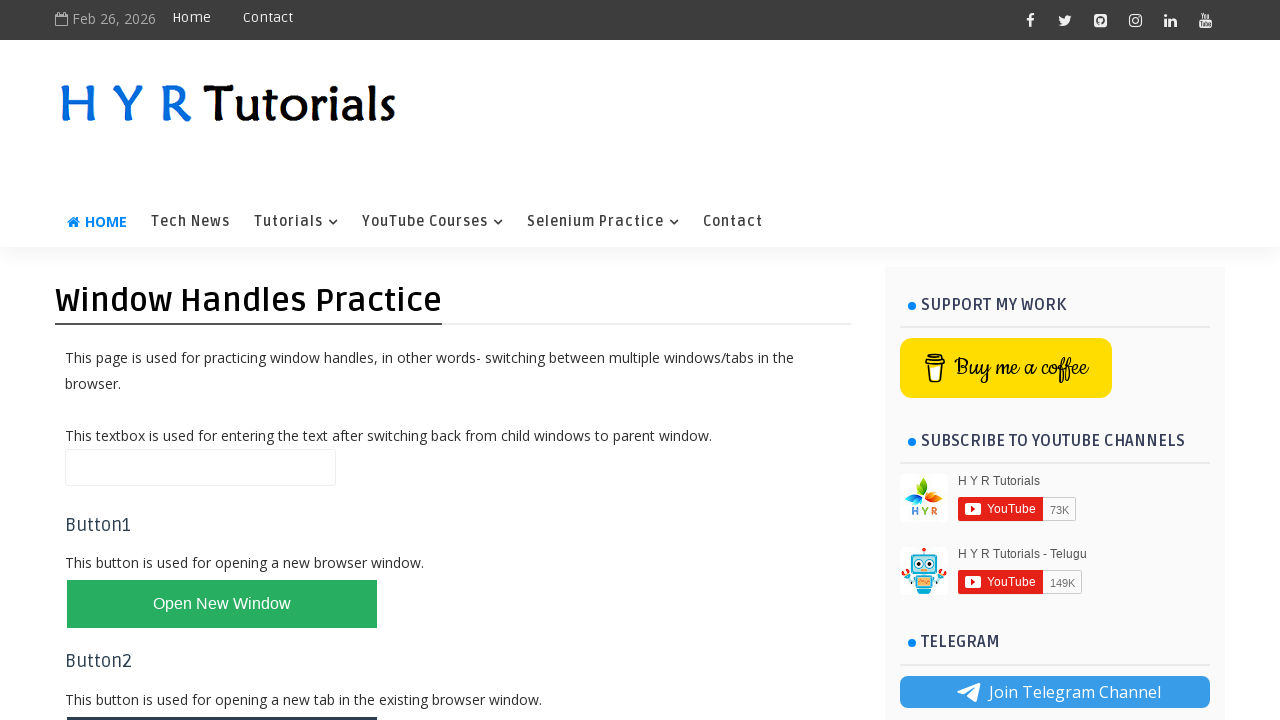

New window/tab fully loaded
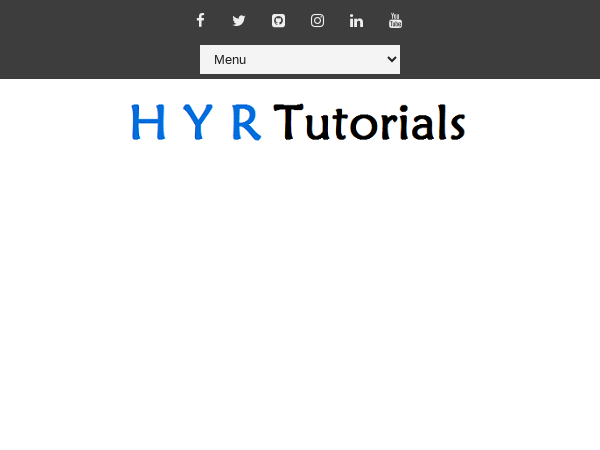

Retrieved child window title: Basic Controls - H Y R Tutorials
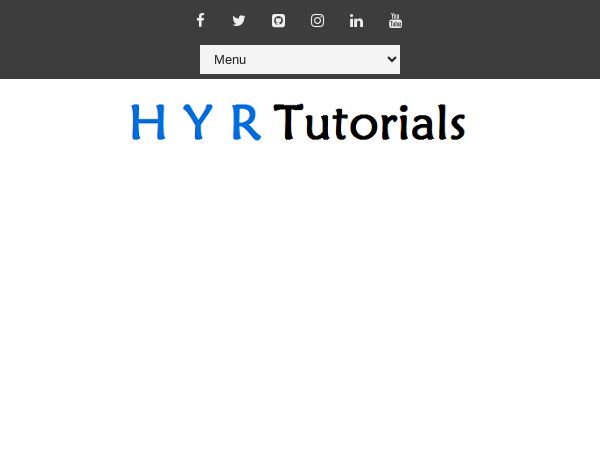

Closed child window/tab
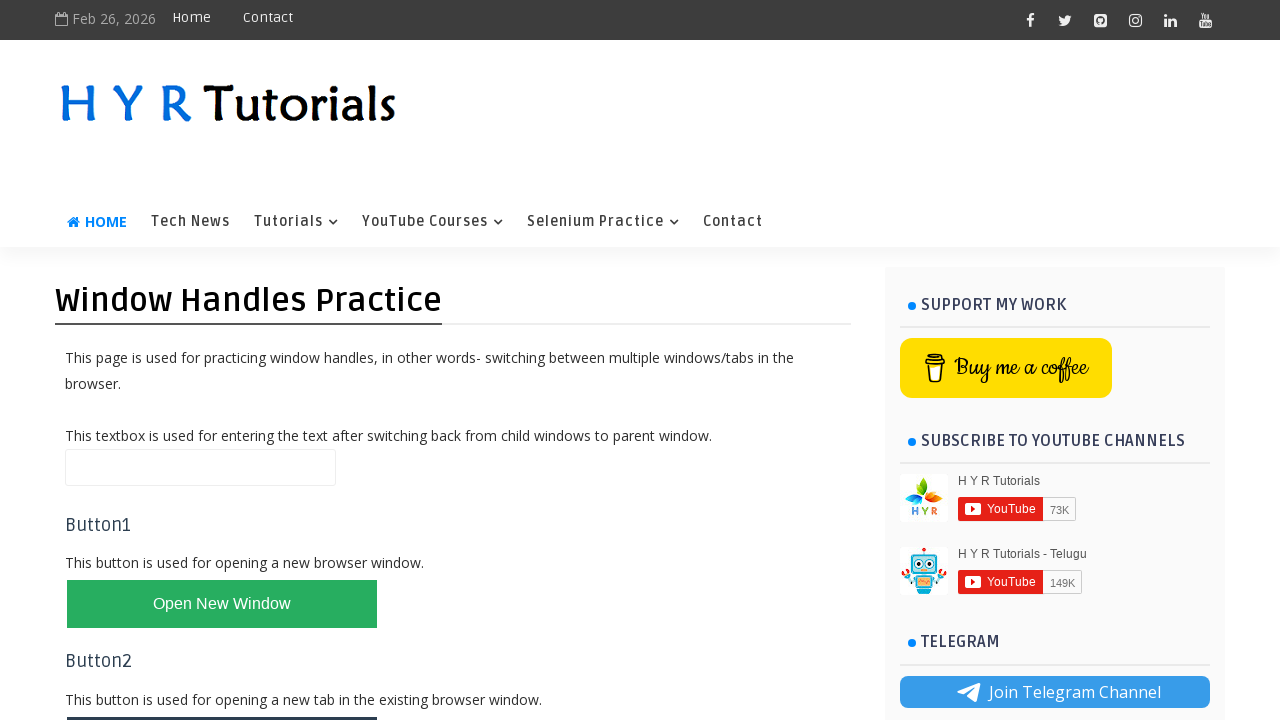

Retrieved parent window title: Window Handles Practice - H Y R Tutorials
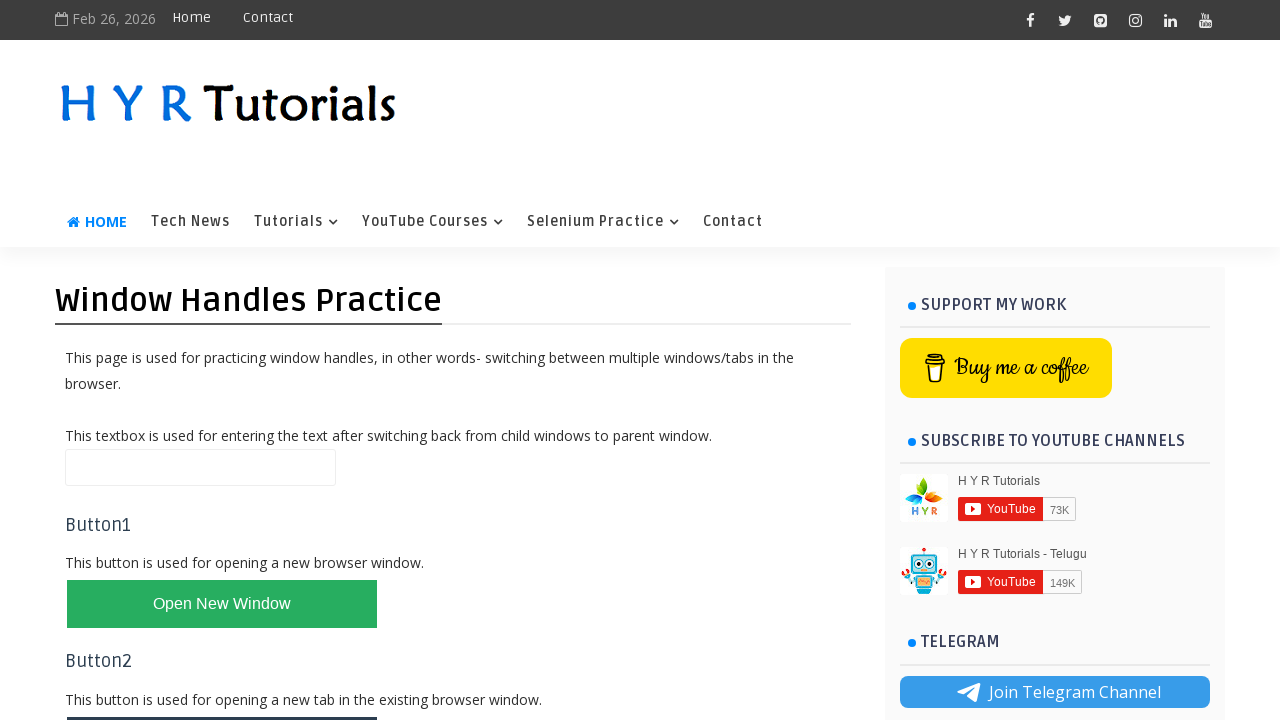

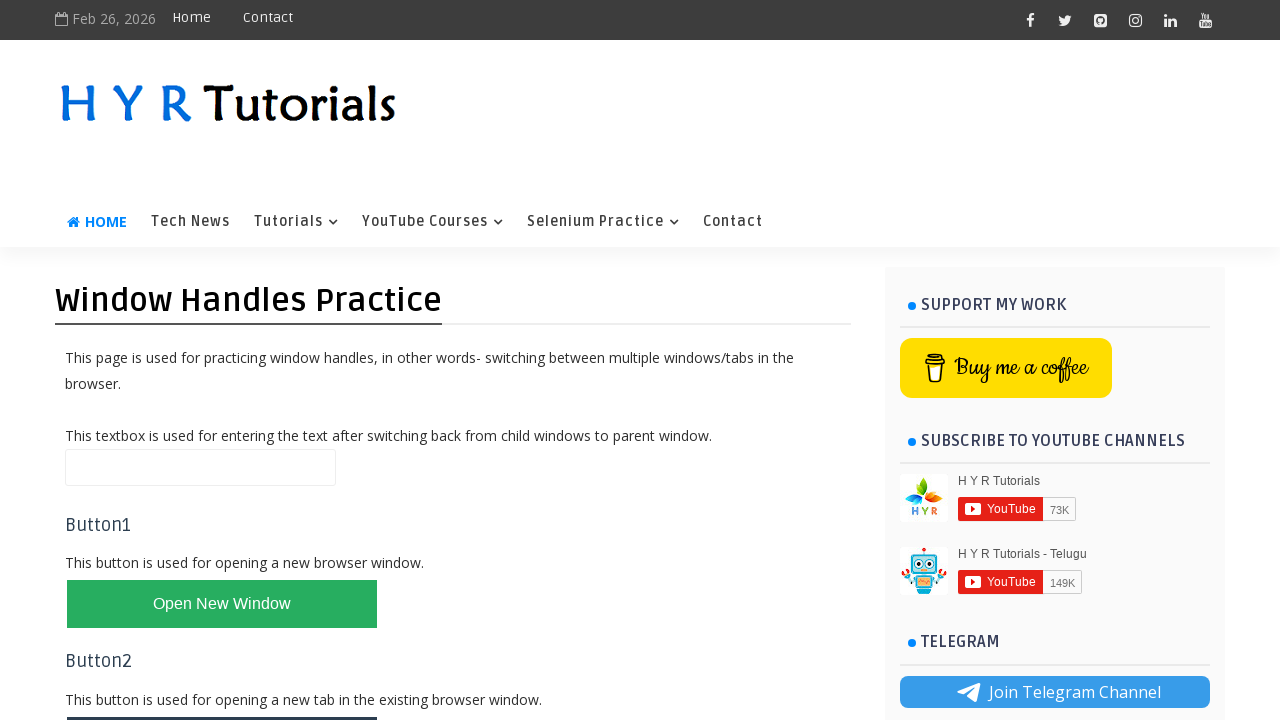